Tests JavaScript alert functionality with a textbox by clicking to trigger a prompt alert, entering text, and accepting it

Starting URL: http://demo.automationtesting.in/Alerts.html

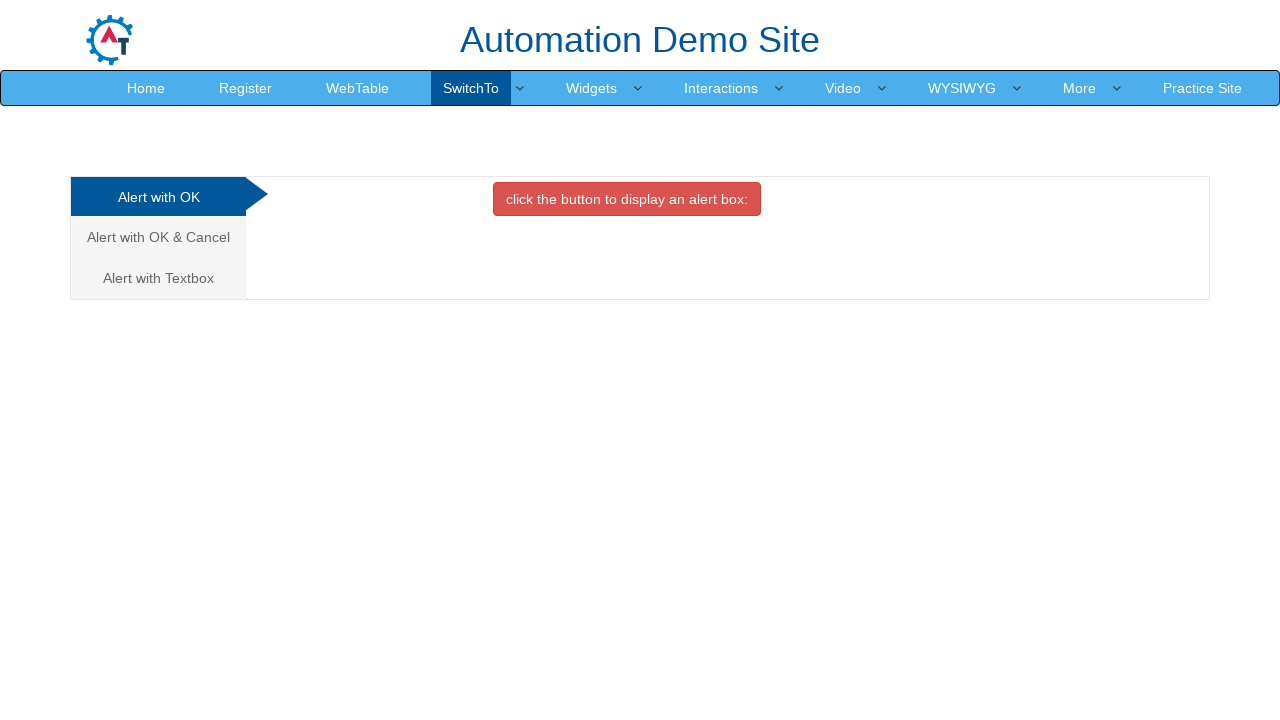

Clicked on 'Alert with Textbox' tab at (158, 278) on xpath=//a[text()='Alert with Textbox ']
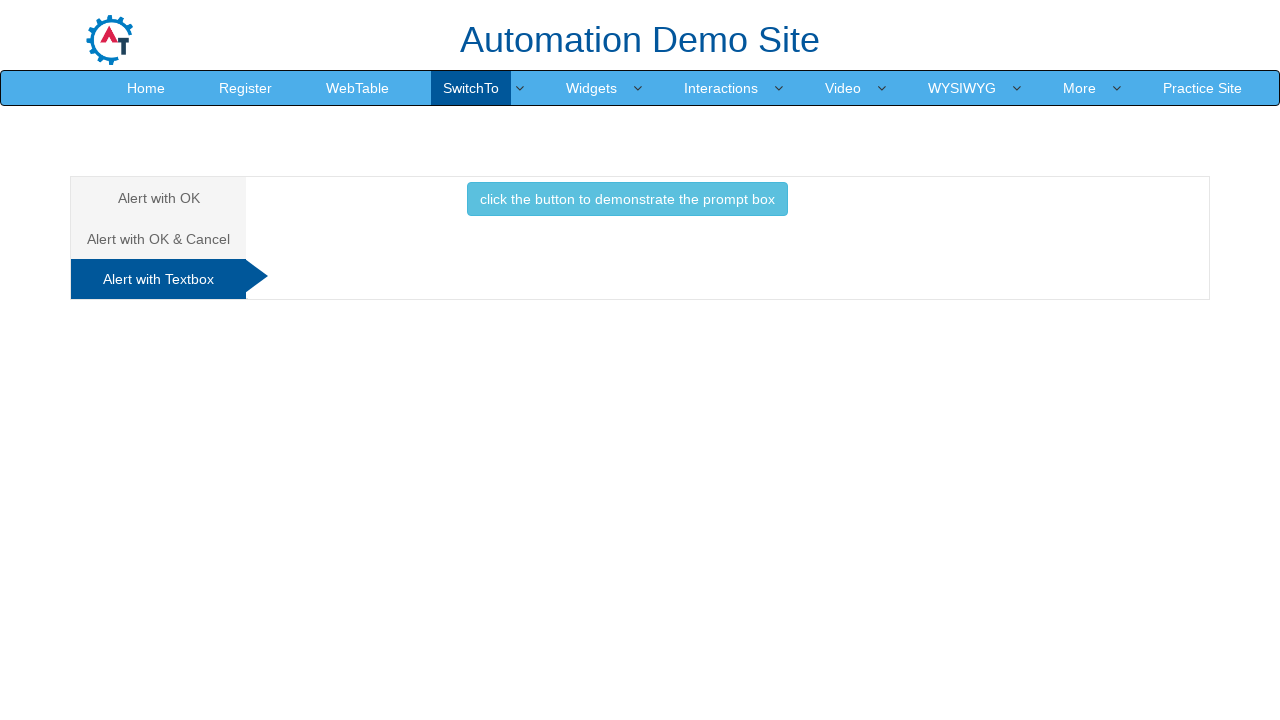

Waited for tab content to load
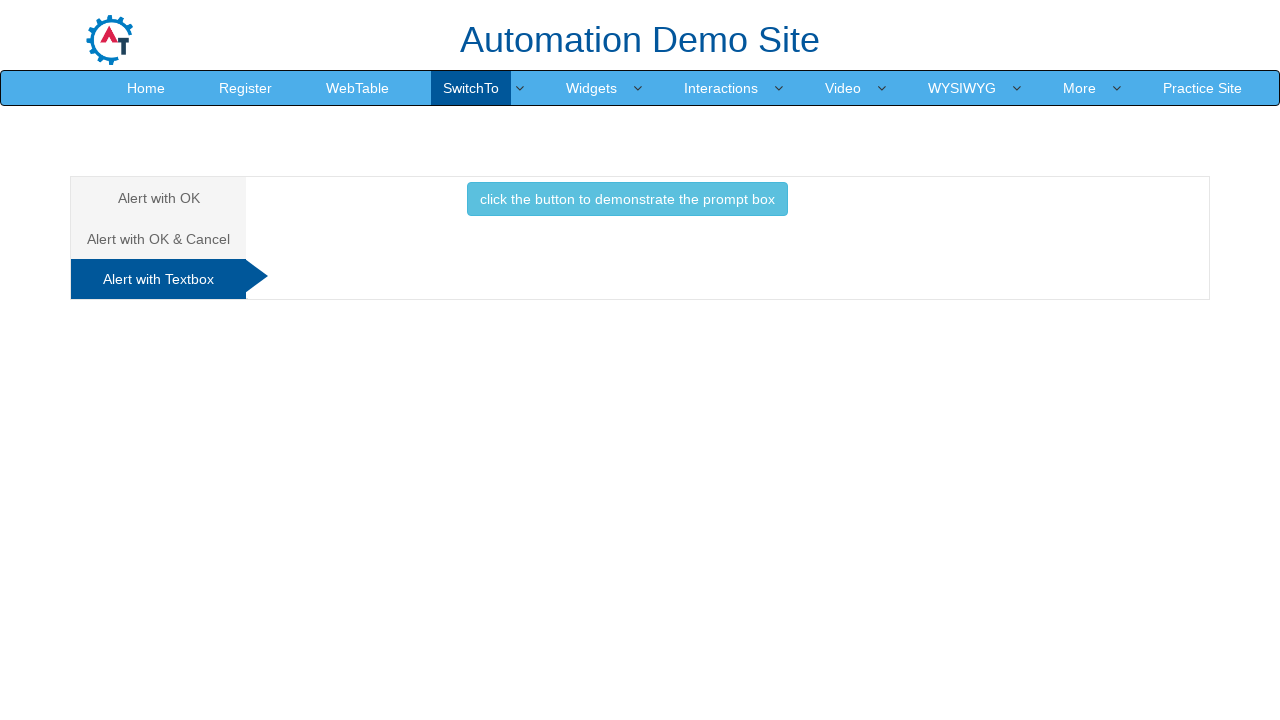

Clicked button to trigger prompt alert at (627, 199) on xpath=//button[@onclick='promptbox()']
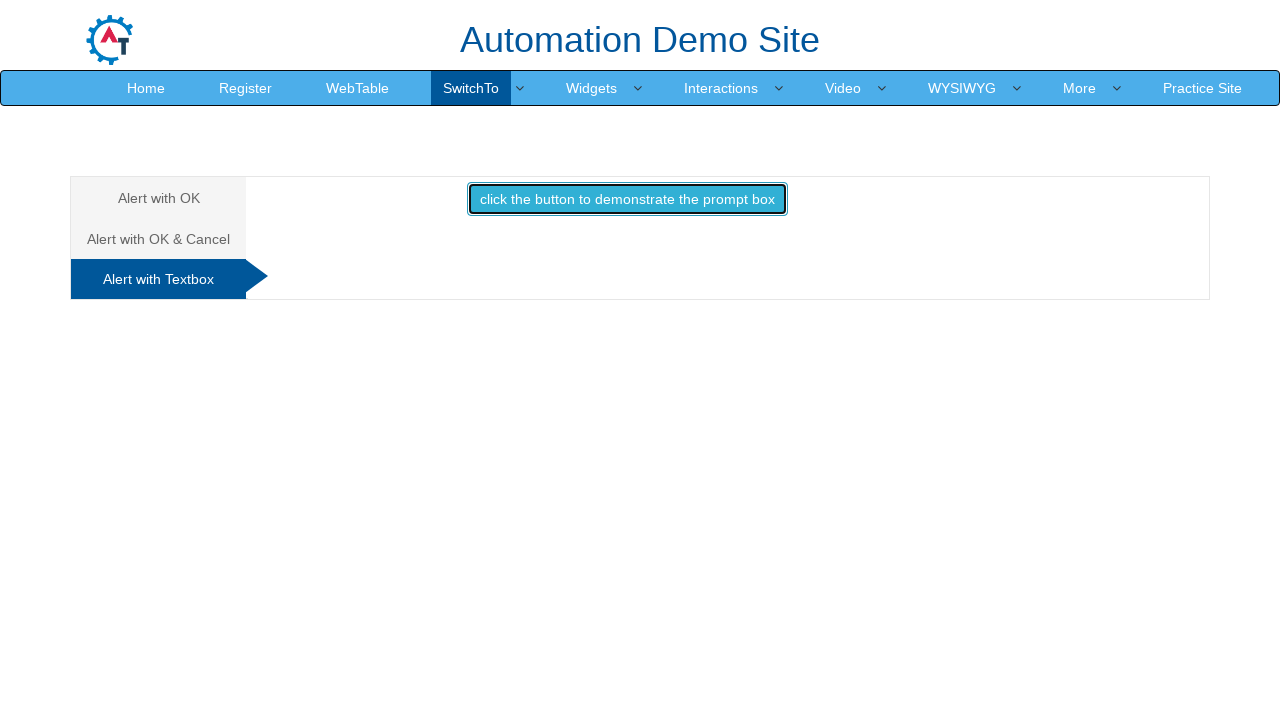

Registered dialog handler to accept with 'Rajesh' text
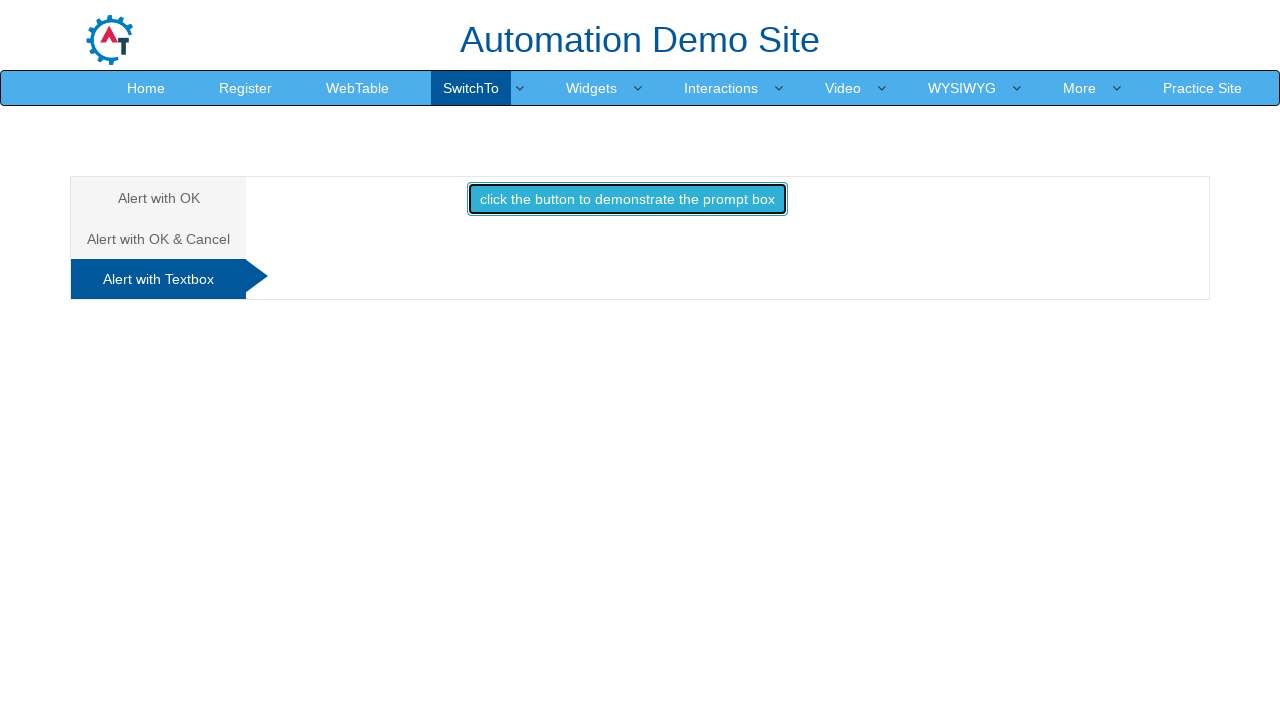

Set up one-time dialog handler
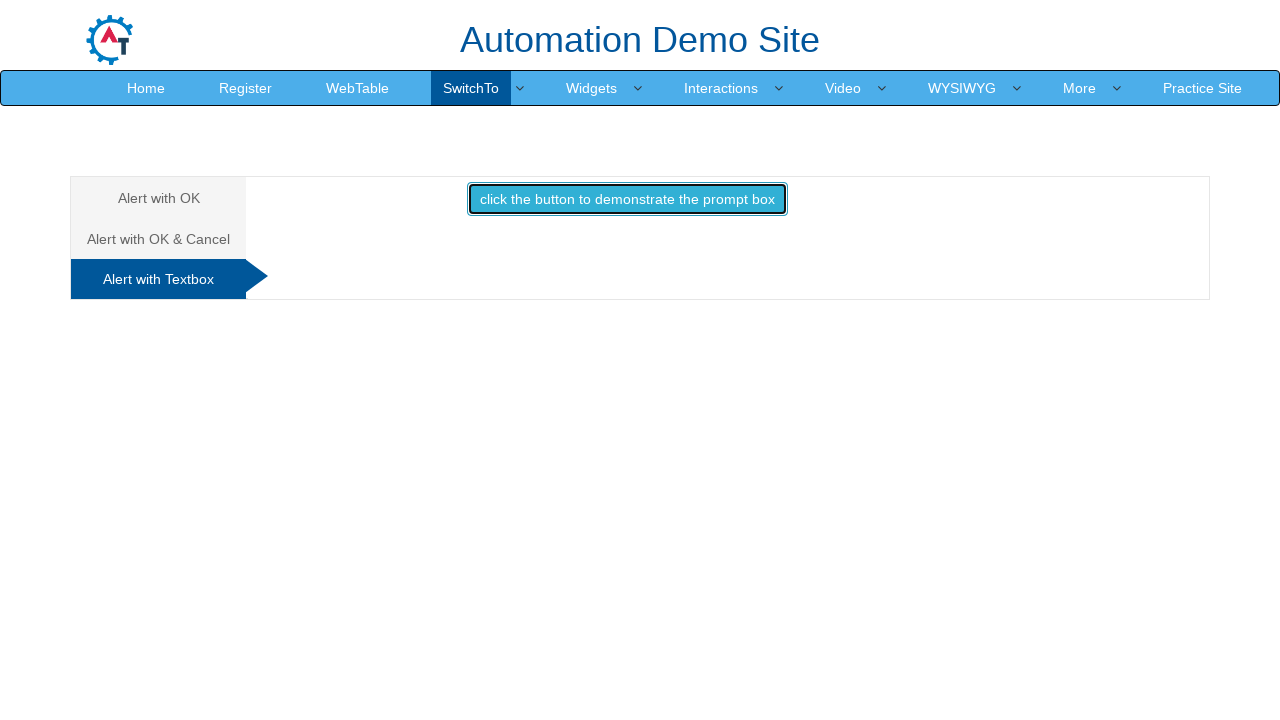

Clicked button again to trigger prompt alert with dialog handler active at (627, 199) on xpath=//button[@onclick='promptbox()']
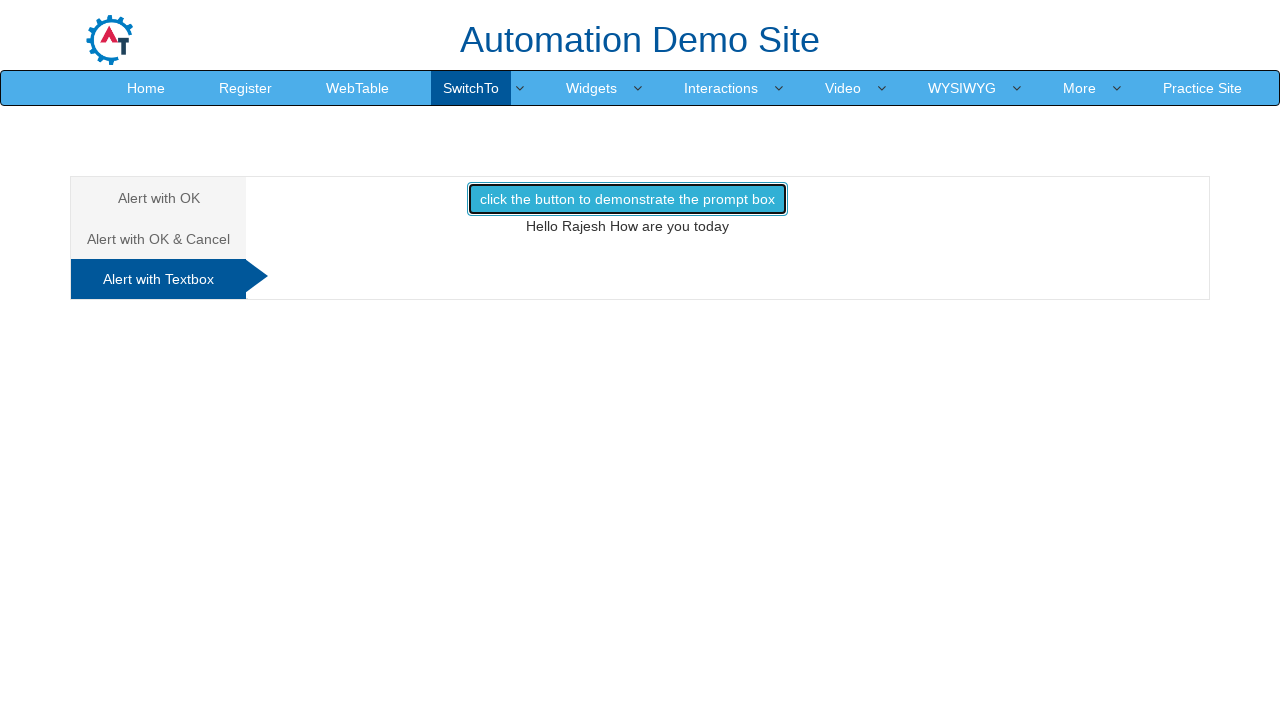

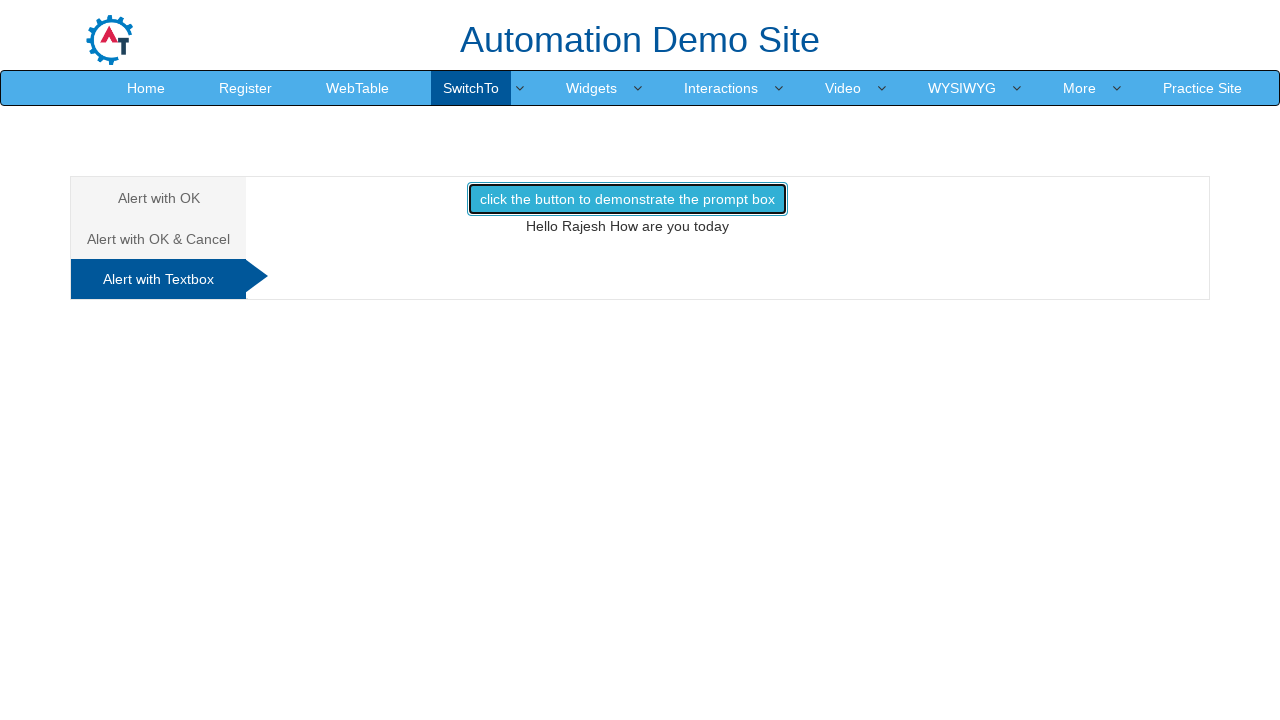